Tests that a button becomes enabled within 5 seconds after page load

Starting URL: https://demoqa.com/dynamic-properties

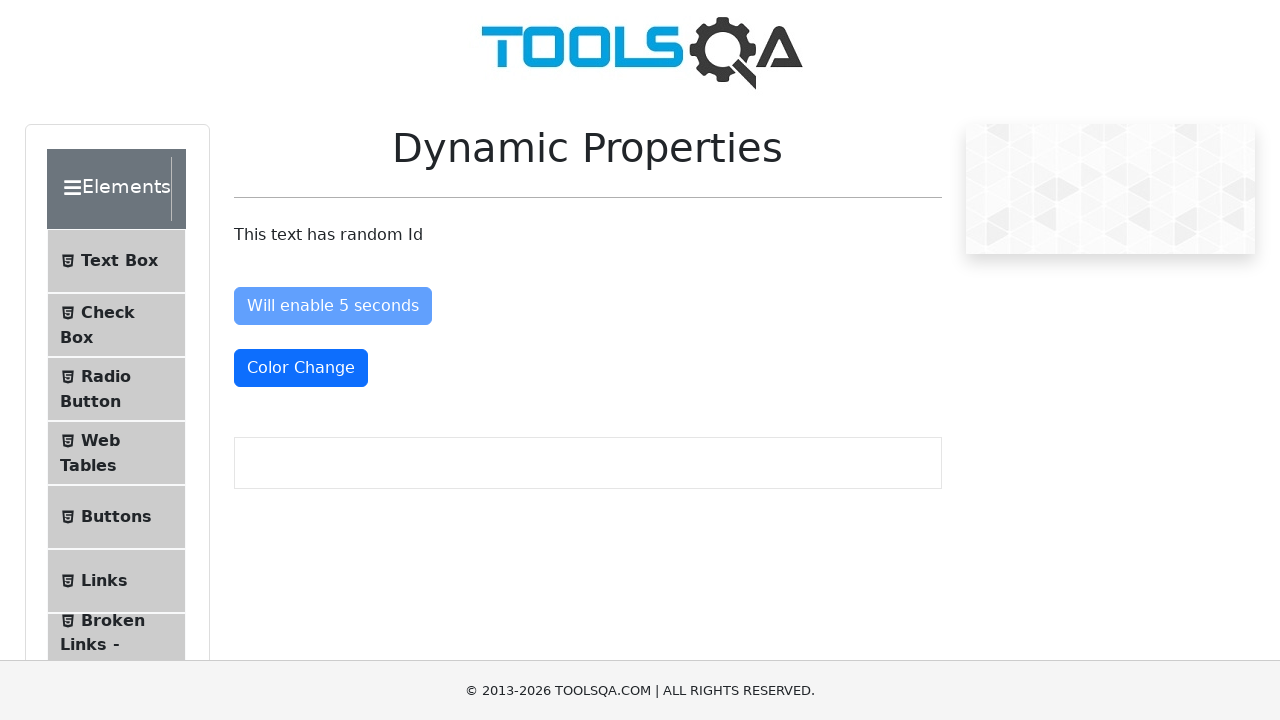

Navigated to DemoQA dynamic properties page
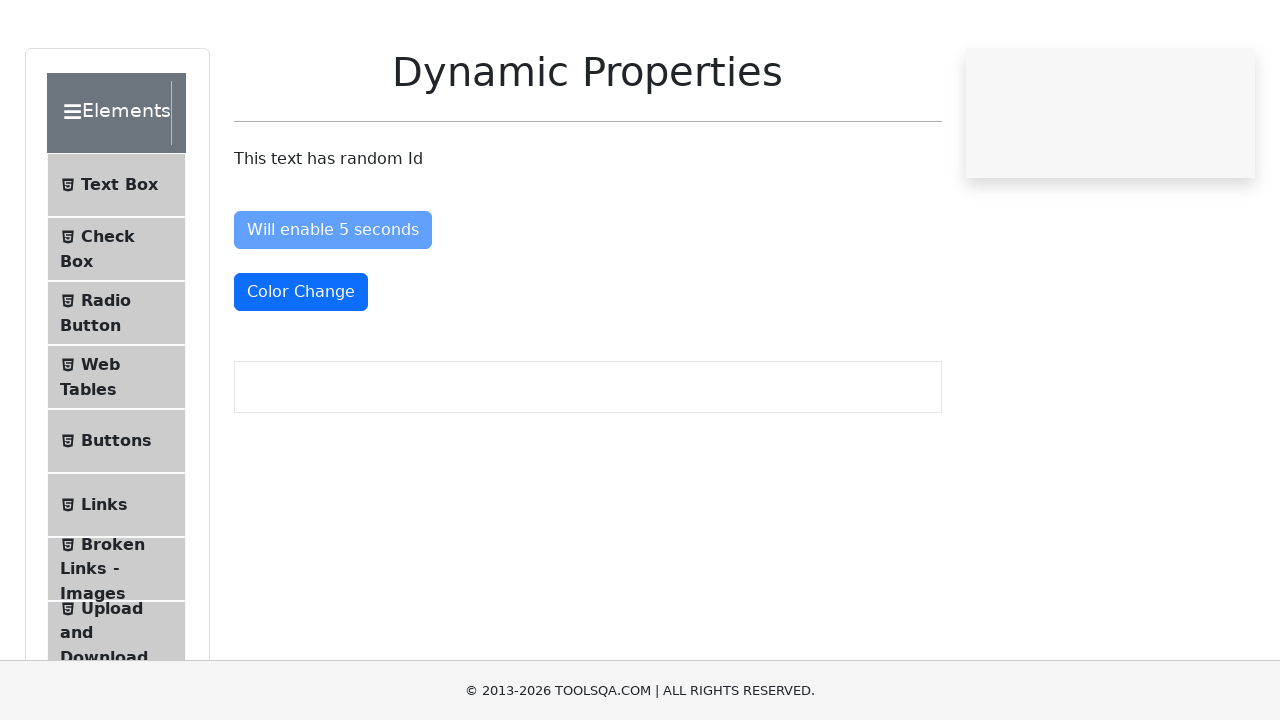

Button element attached to DOM
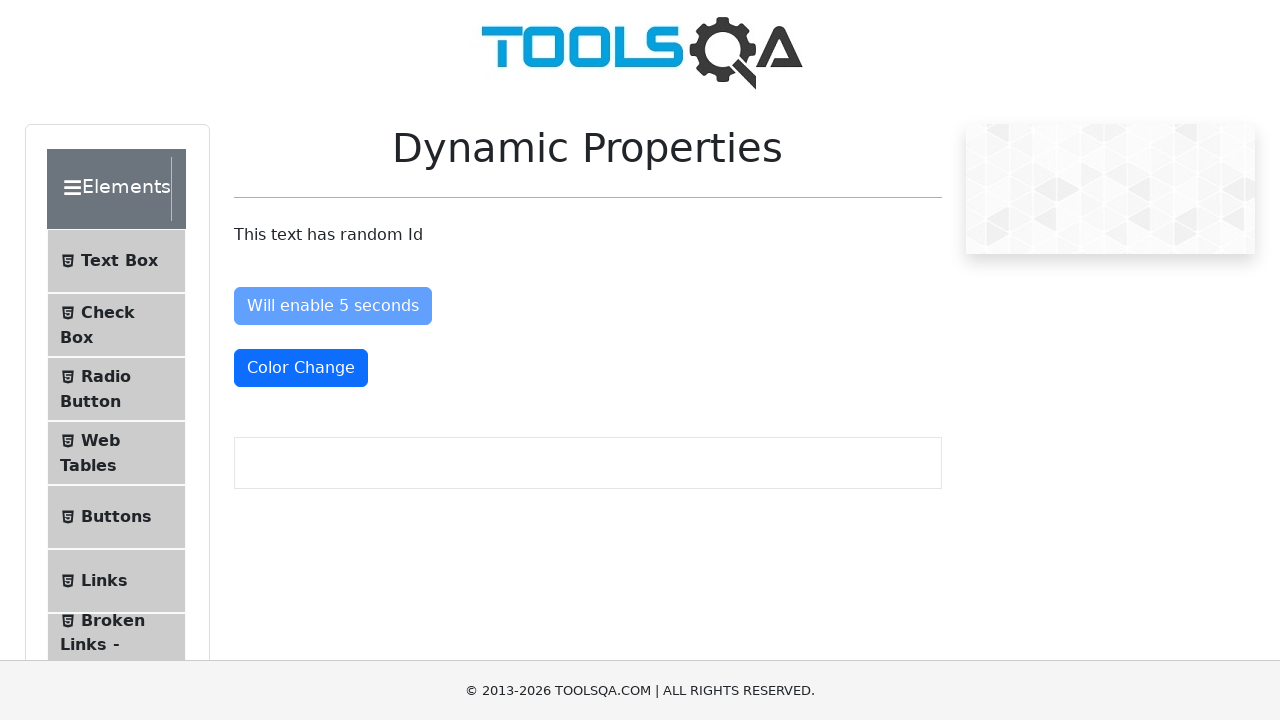

Button became enabled within 5 seconds as expected
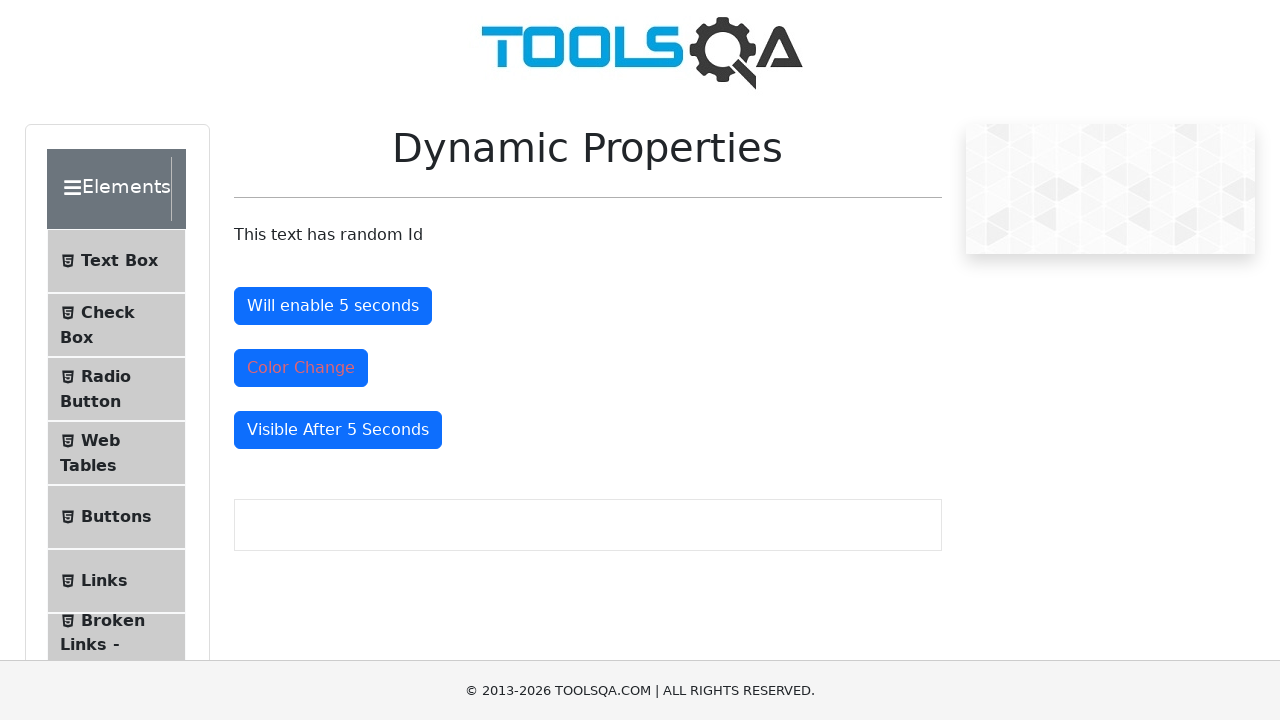

Verified button is enabled: True
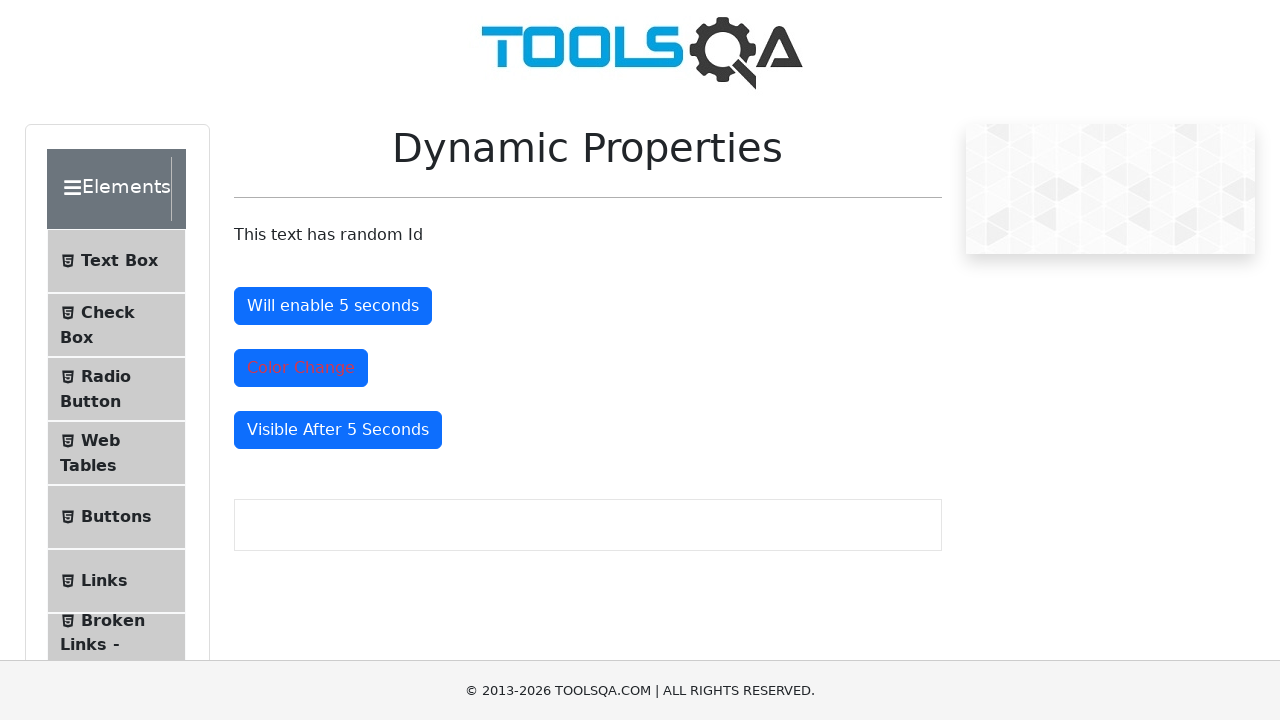

Assertion passed: button is enabled
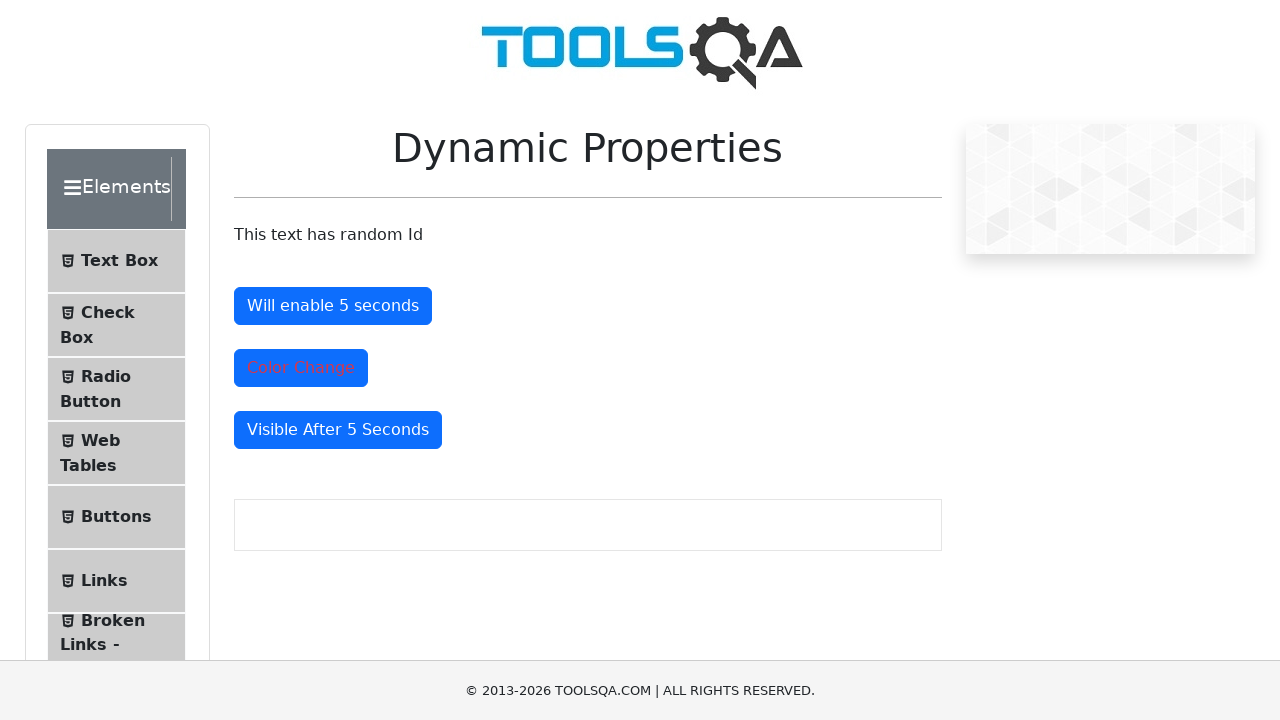

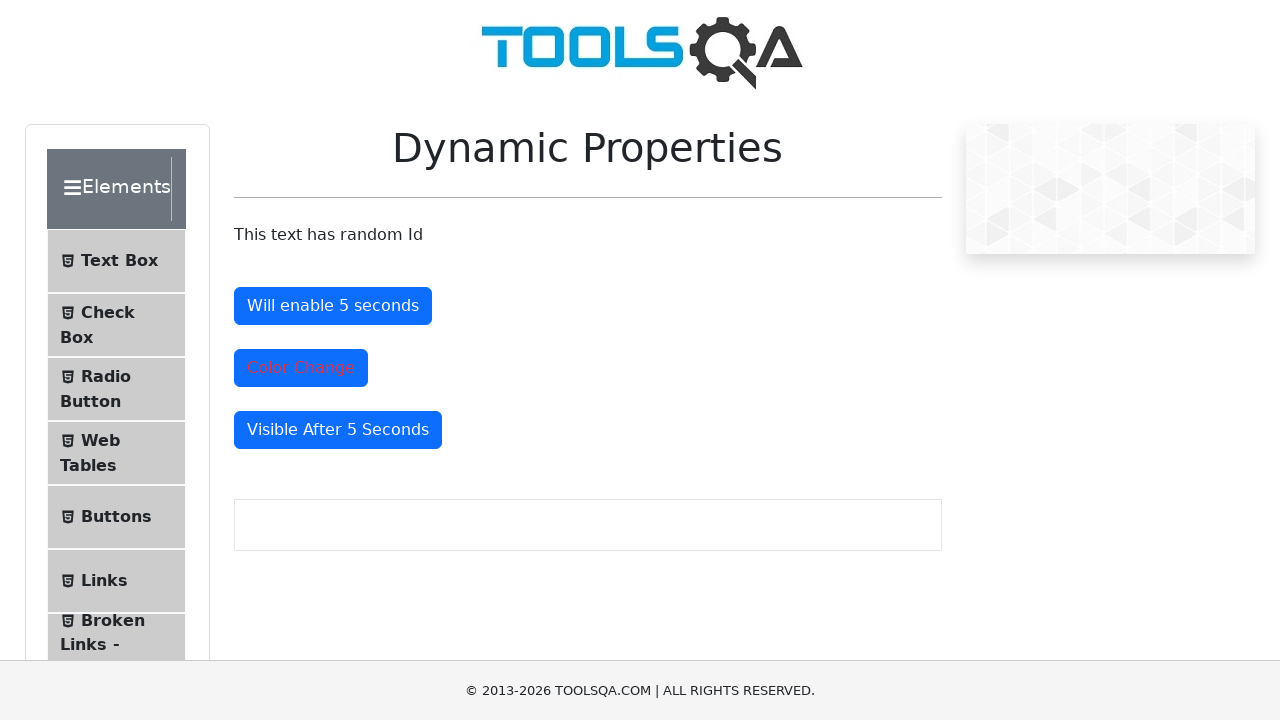